Tests table sorting functionality by clicking on the Amount column header and verifying that the transactions are sorted

Starting URL: https://sakshingp.github.io/assignment/home.html

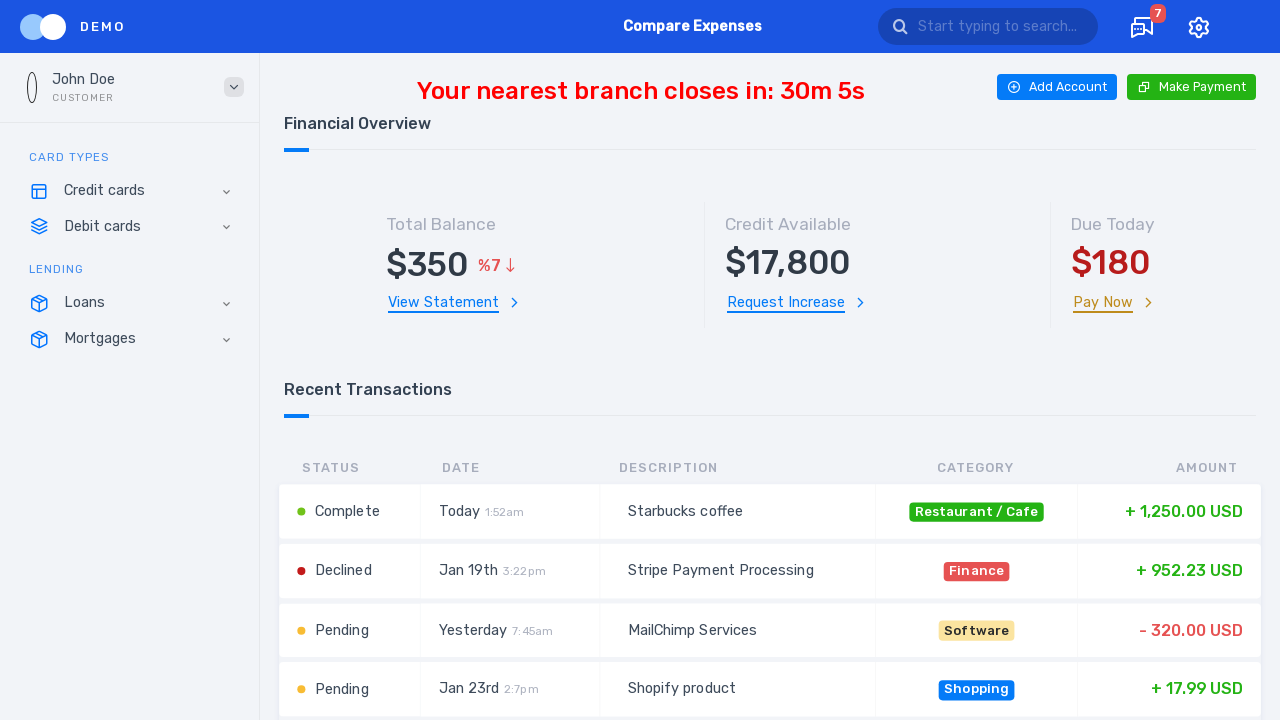

Waited for transactions table to load
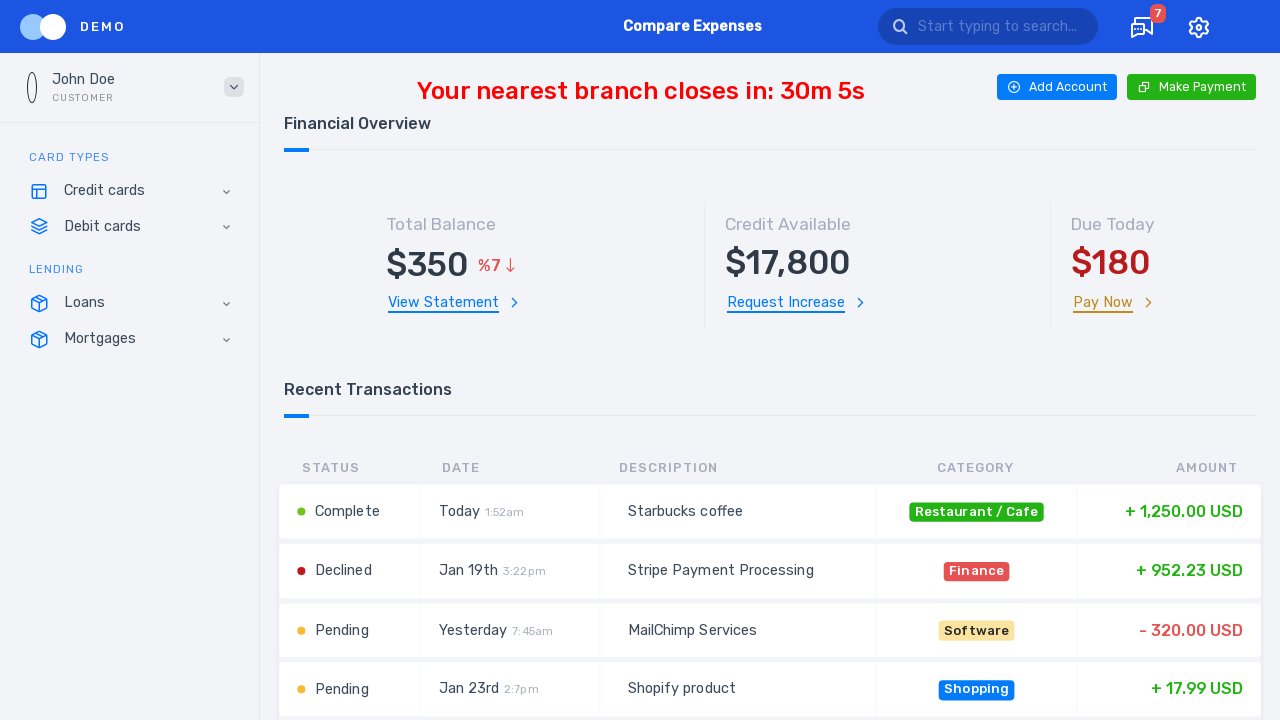

Retrieved initial amount values from table before sorting
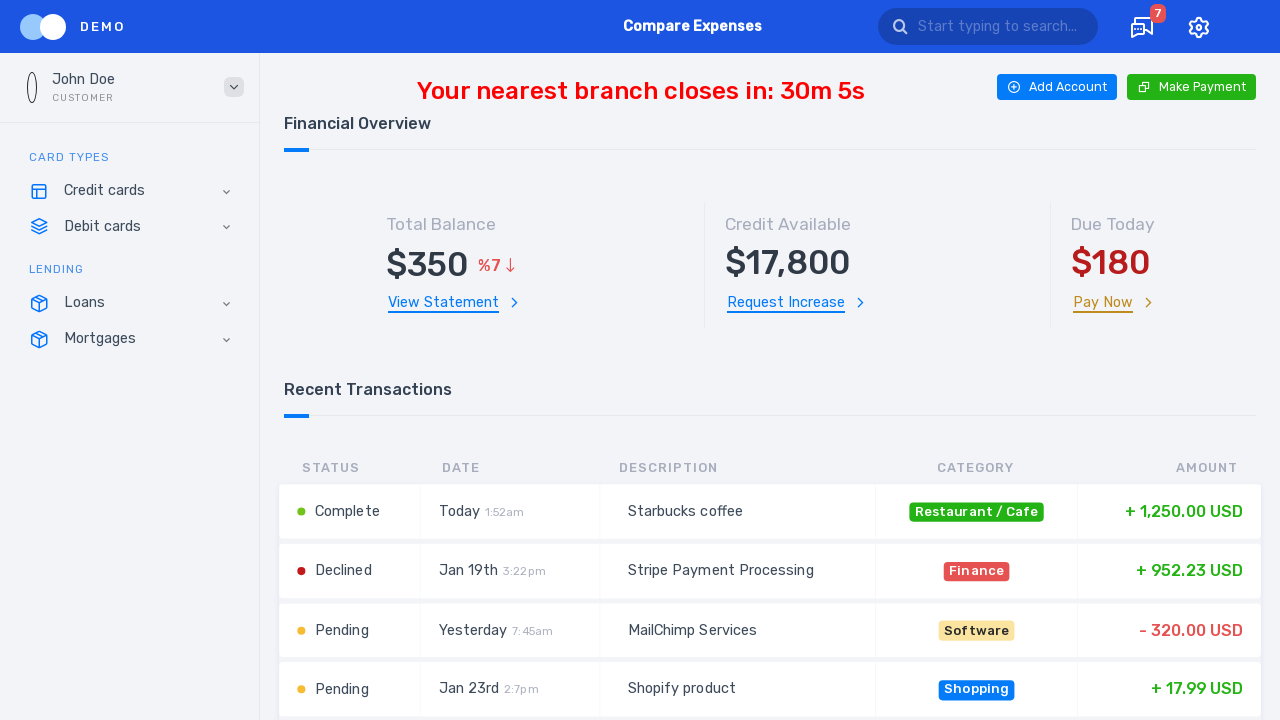

Clicked Amount column header to sort transactions at (1166, 468) on xpath=//table[@id='transactionsTable']/thead/tr/th[5]
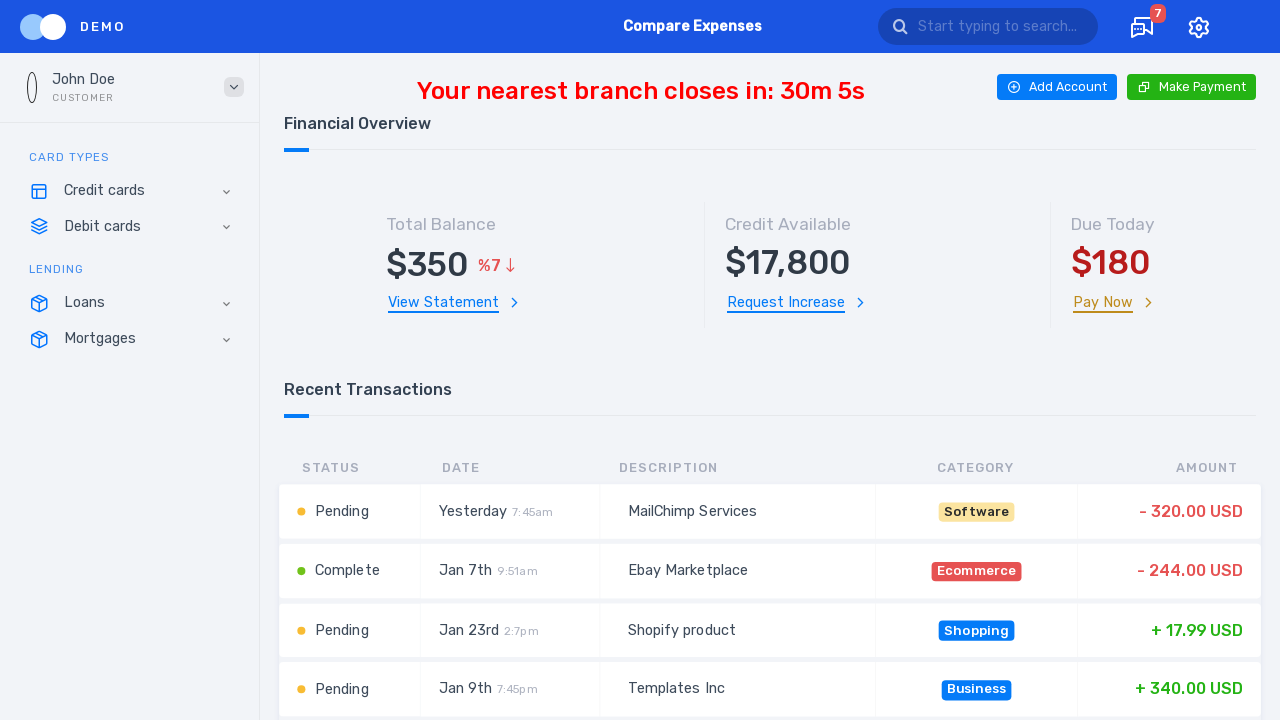

Waited for sorting animation to complete
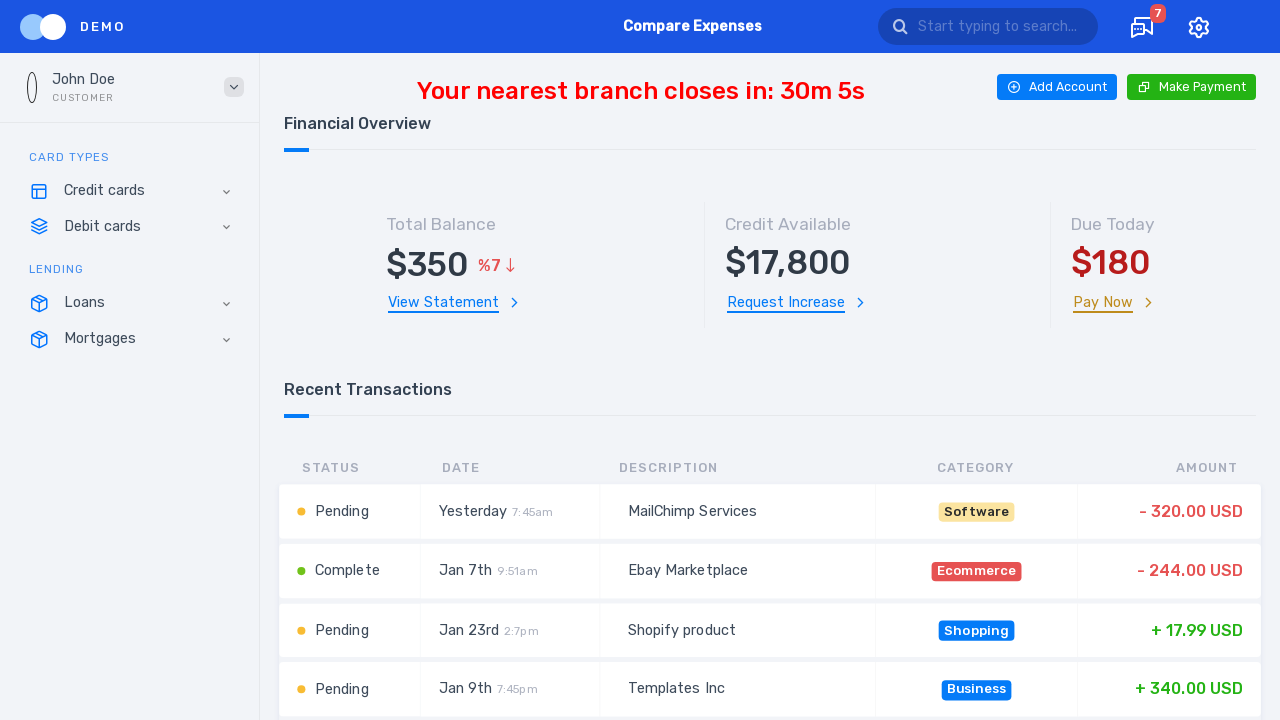

Retrieved amount values from table after sorting
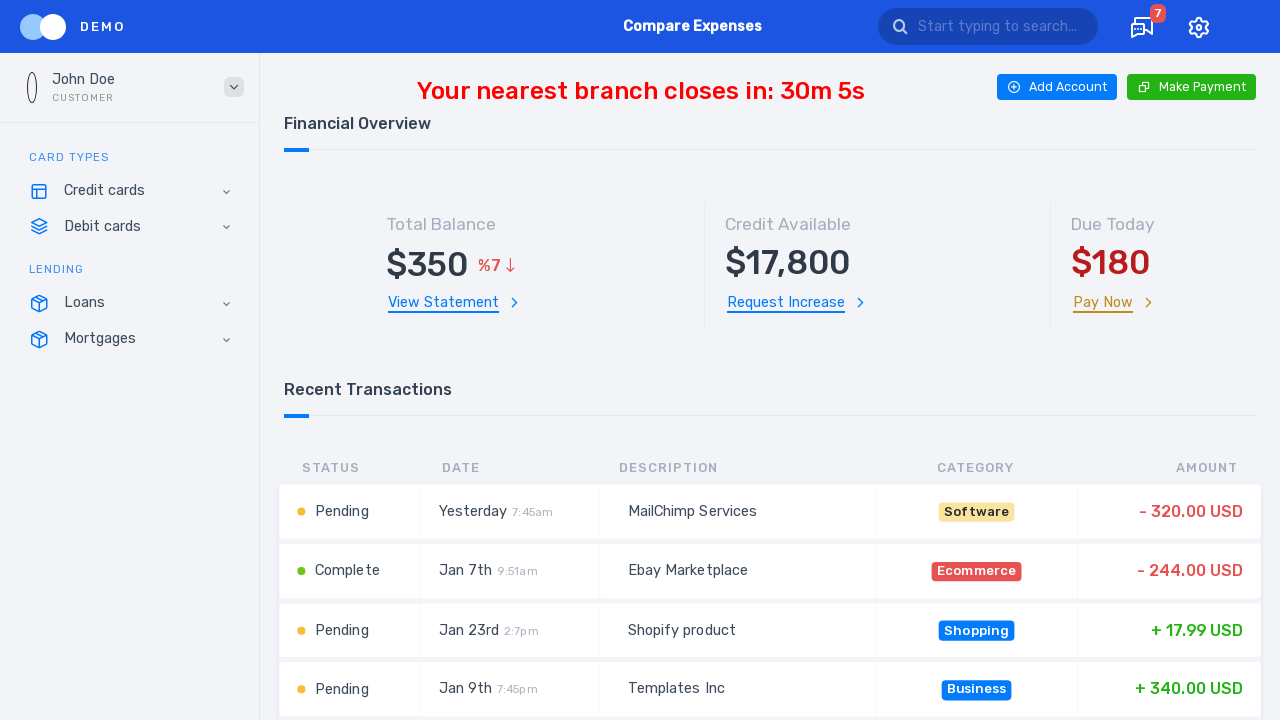

Verified that transactions are sorted in ascending order by Amount
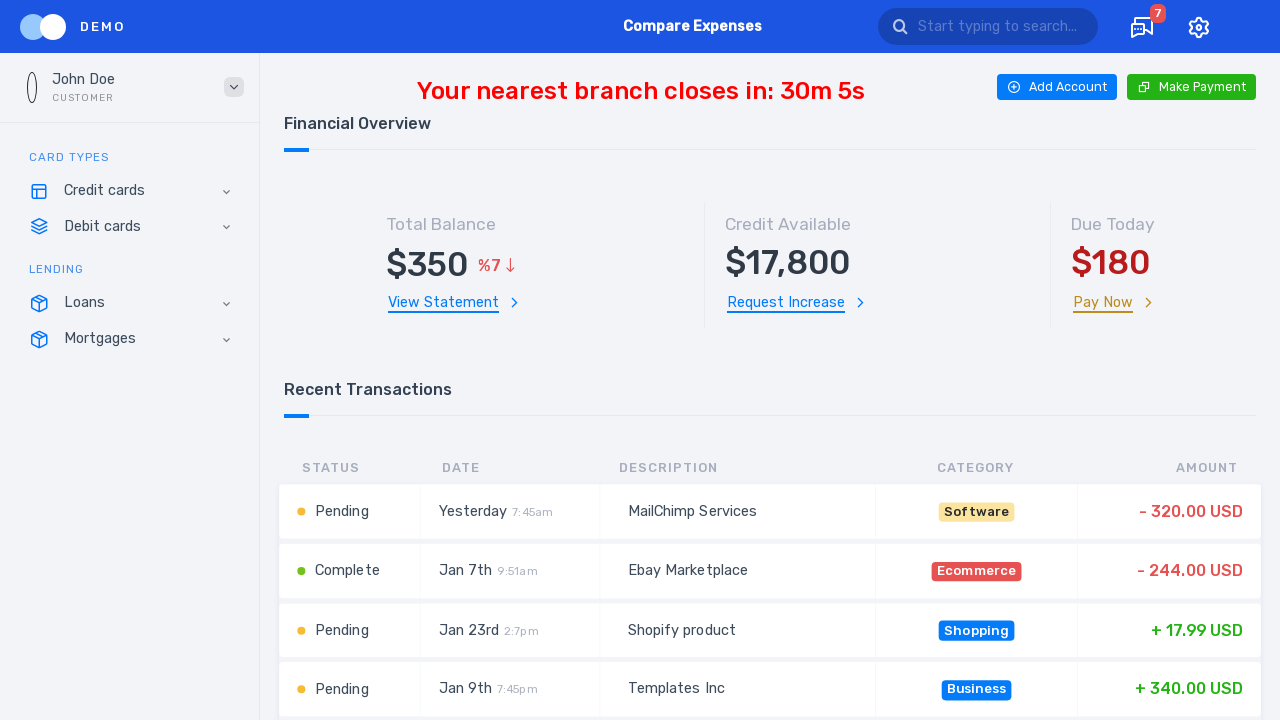

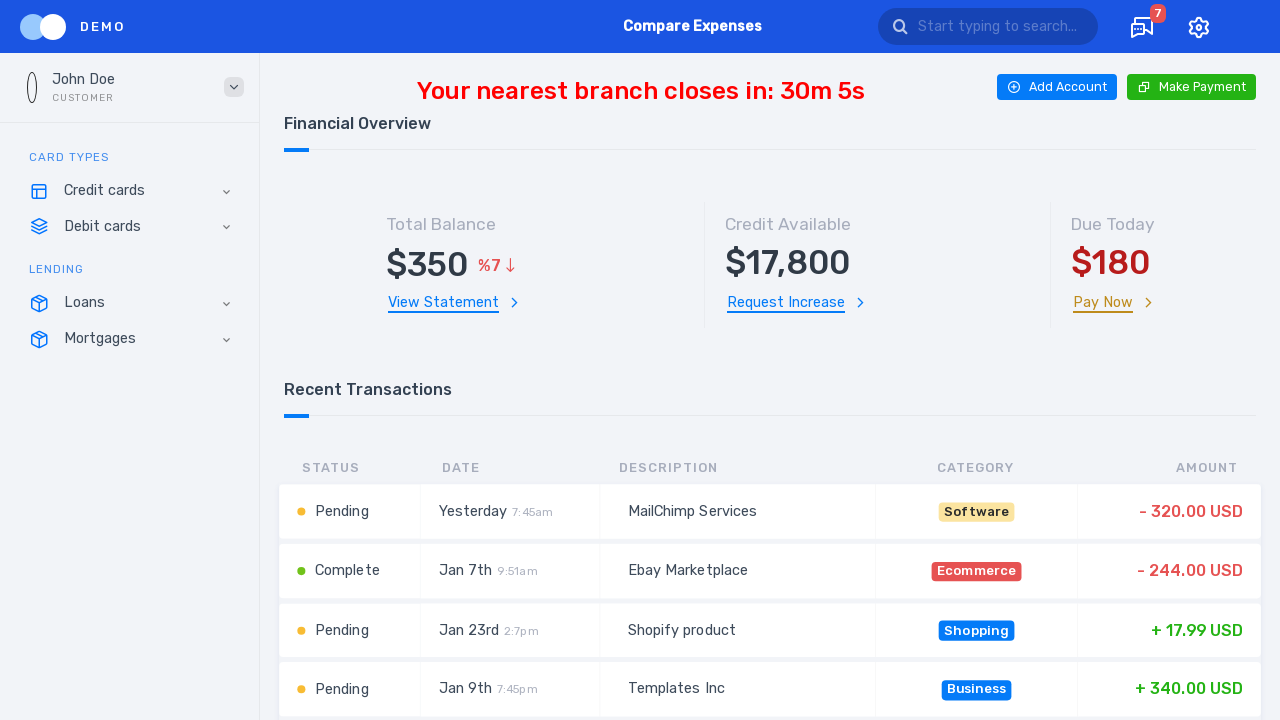